Navigates to Python.org homepage and verifies various page elements are present including search bar, submit button, documentation link, and bug report link

Starting URL: https://www.python.org/

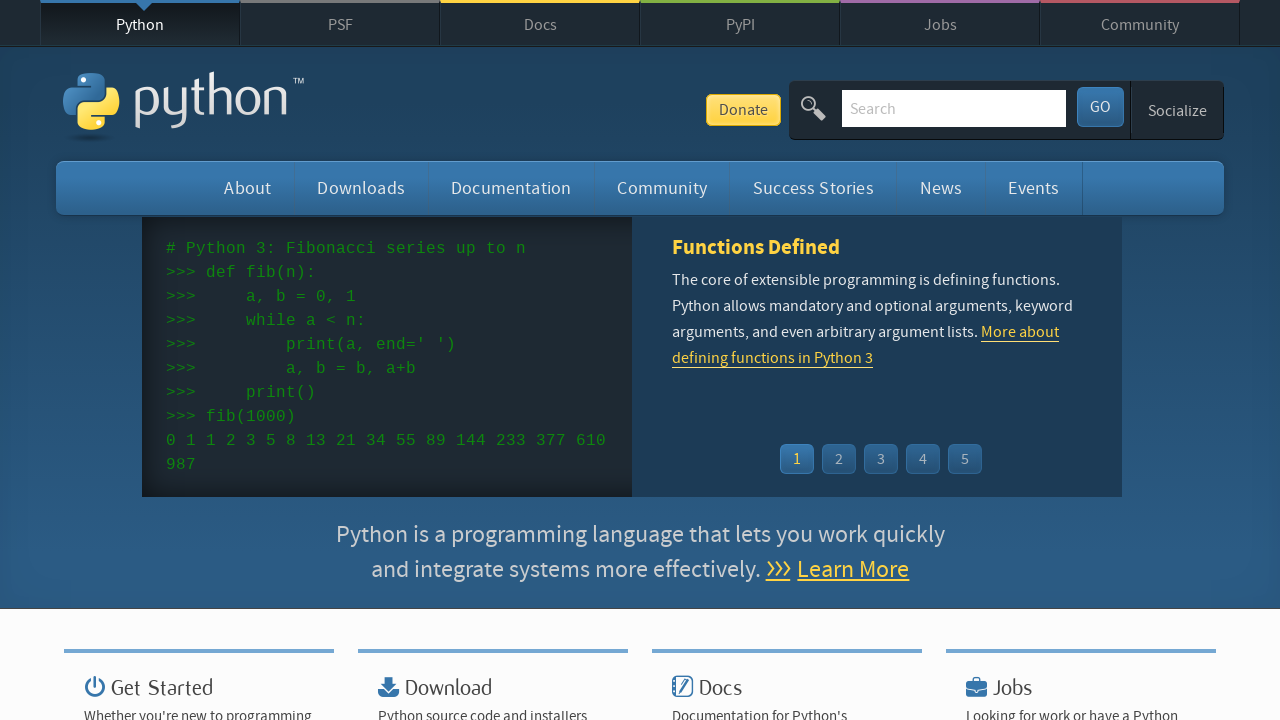

Navigated to Python.org homepage
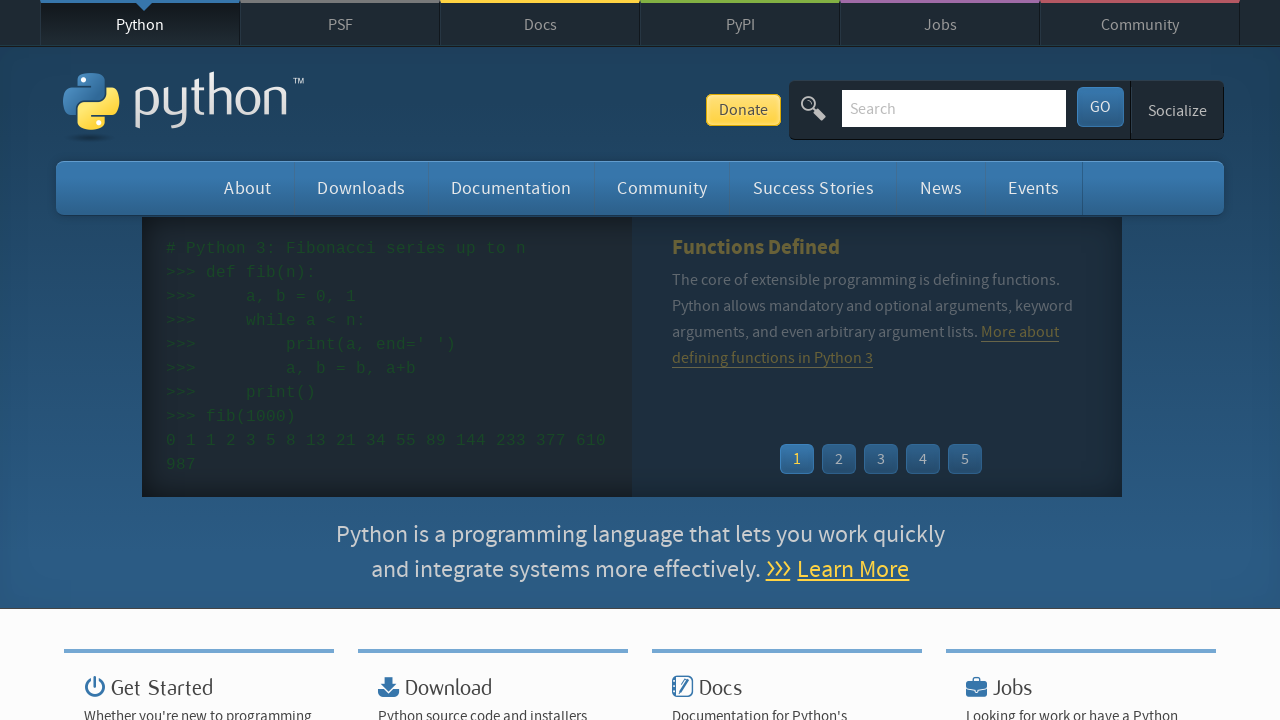

Search bar element loaded and is visible
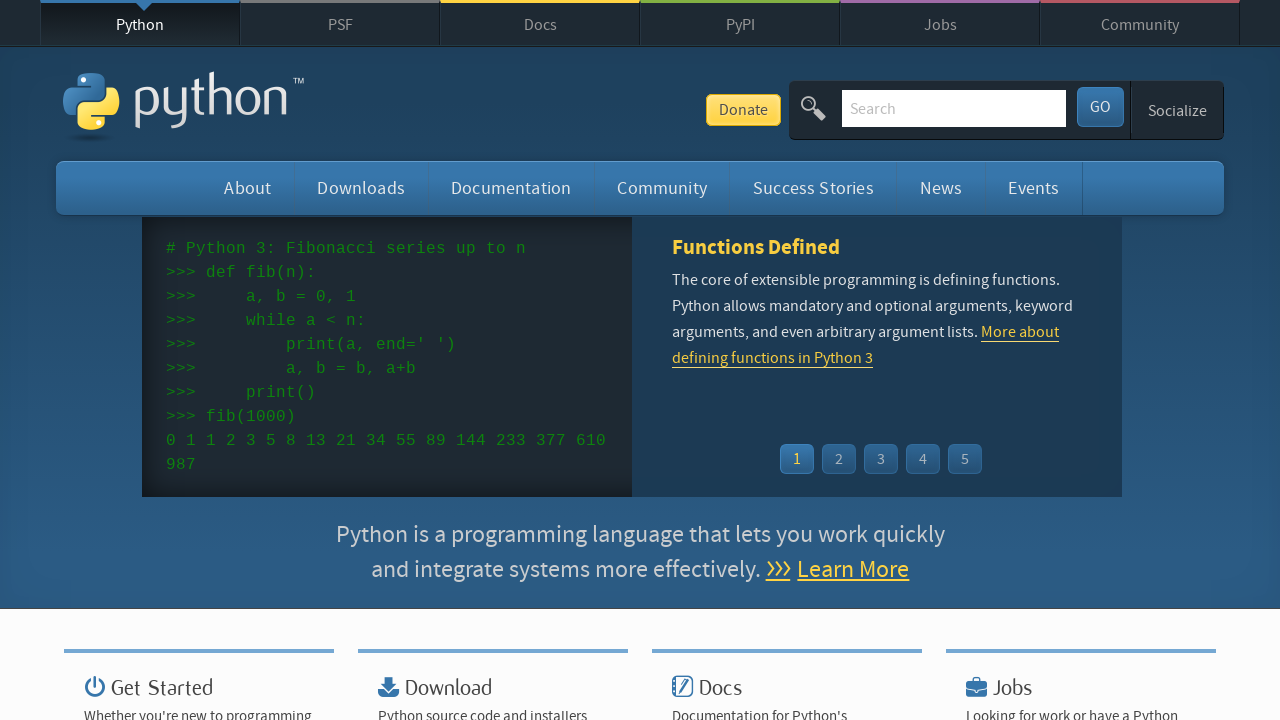

Submit button element loaded and is visible
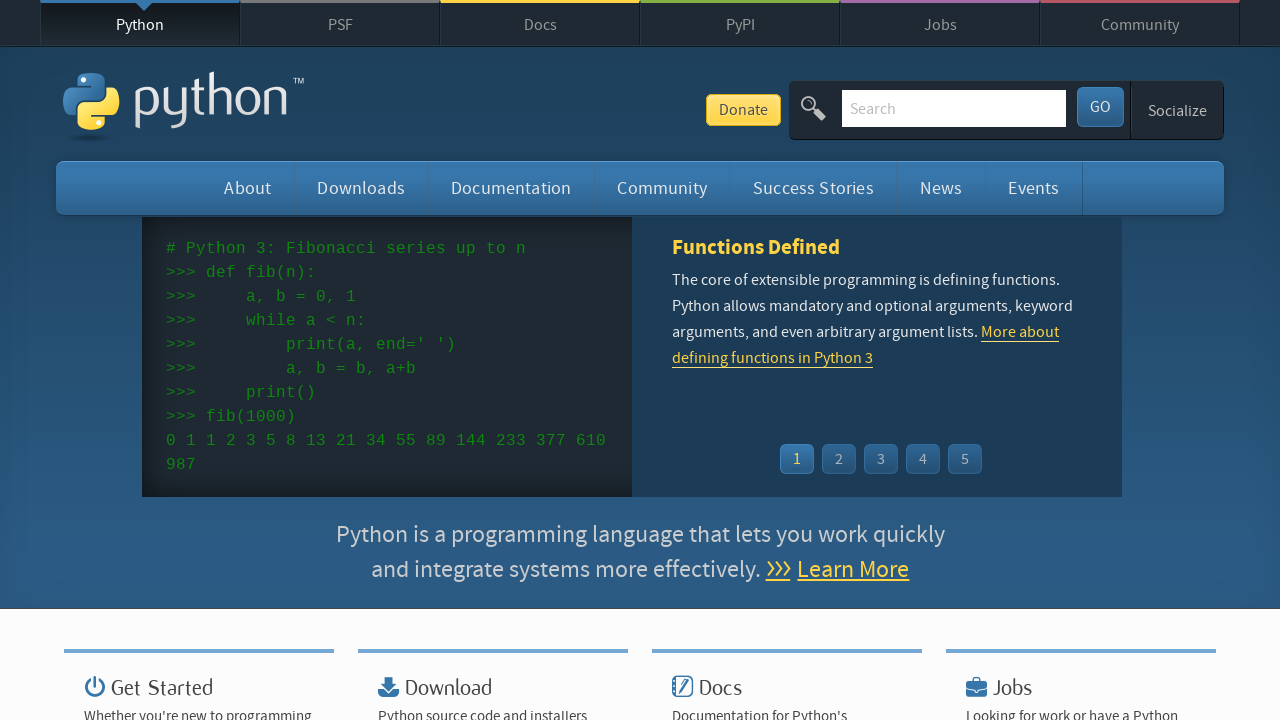

Documentation link element loaded and is visible
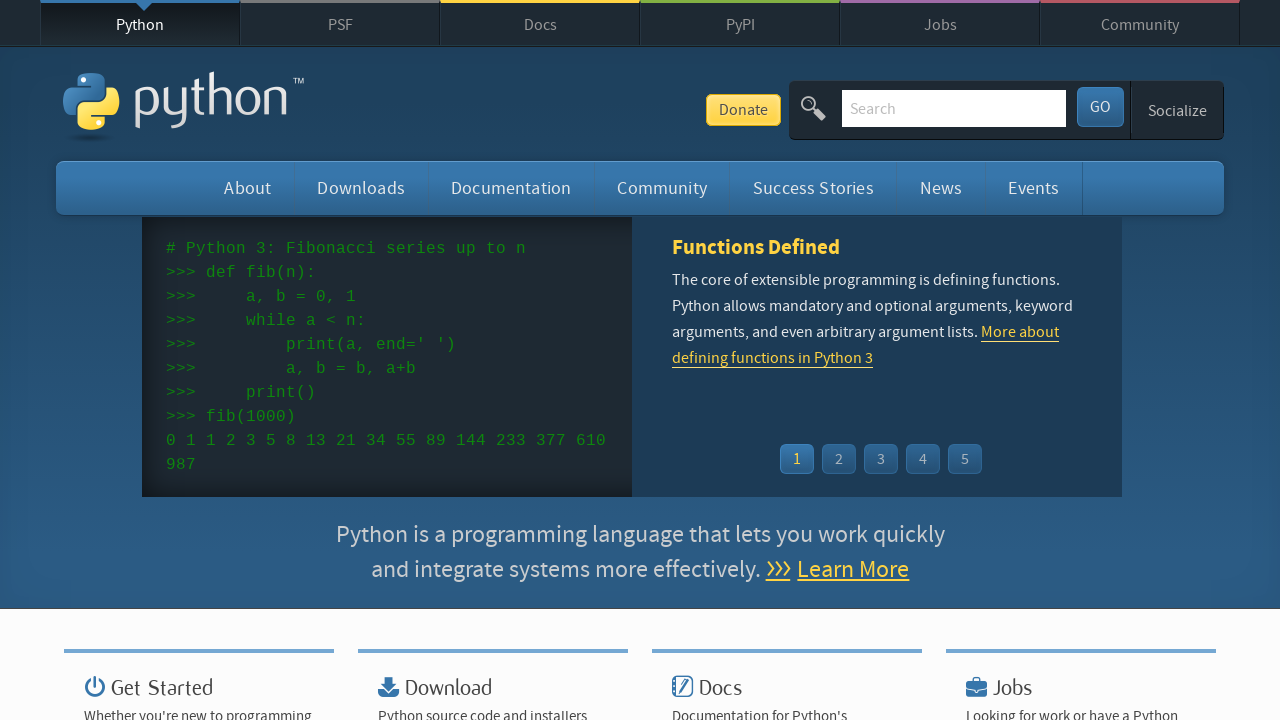

Bug report link element loaded and is visible
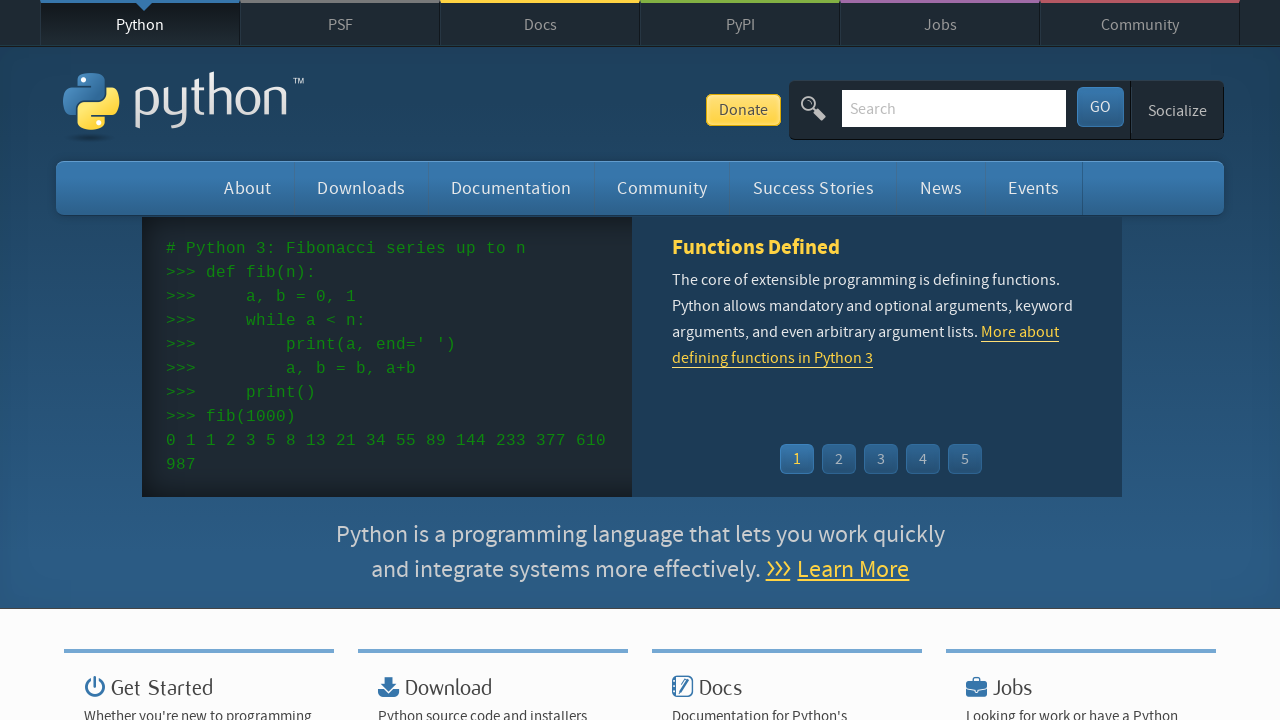

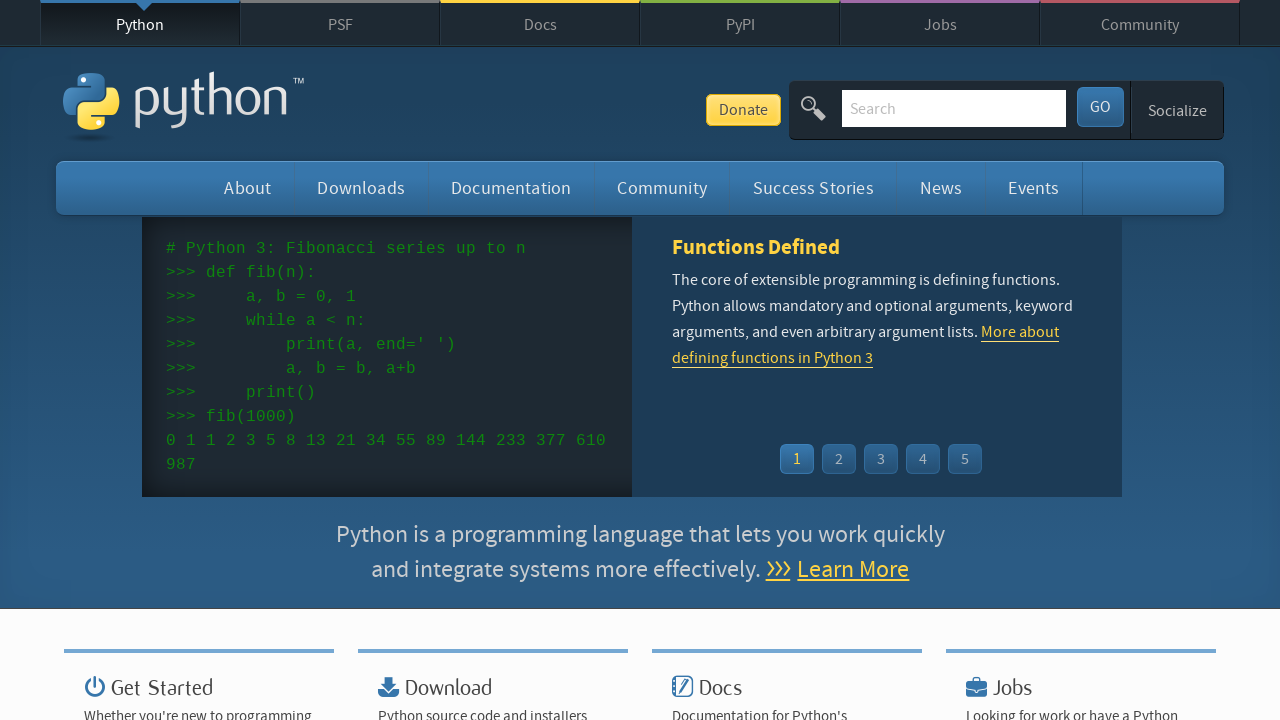